Tests the CURA Healthcare Service demo site by clicking the "Make Appointment" button on the homepage to navigate to the appointment page.

Starting URL: https://katalon-demo-cura.herokuapp.com/

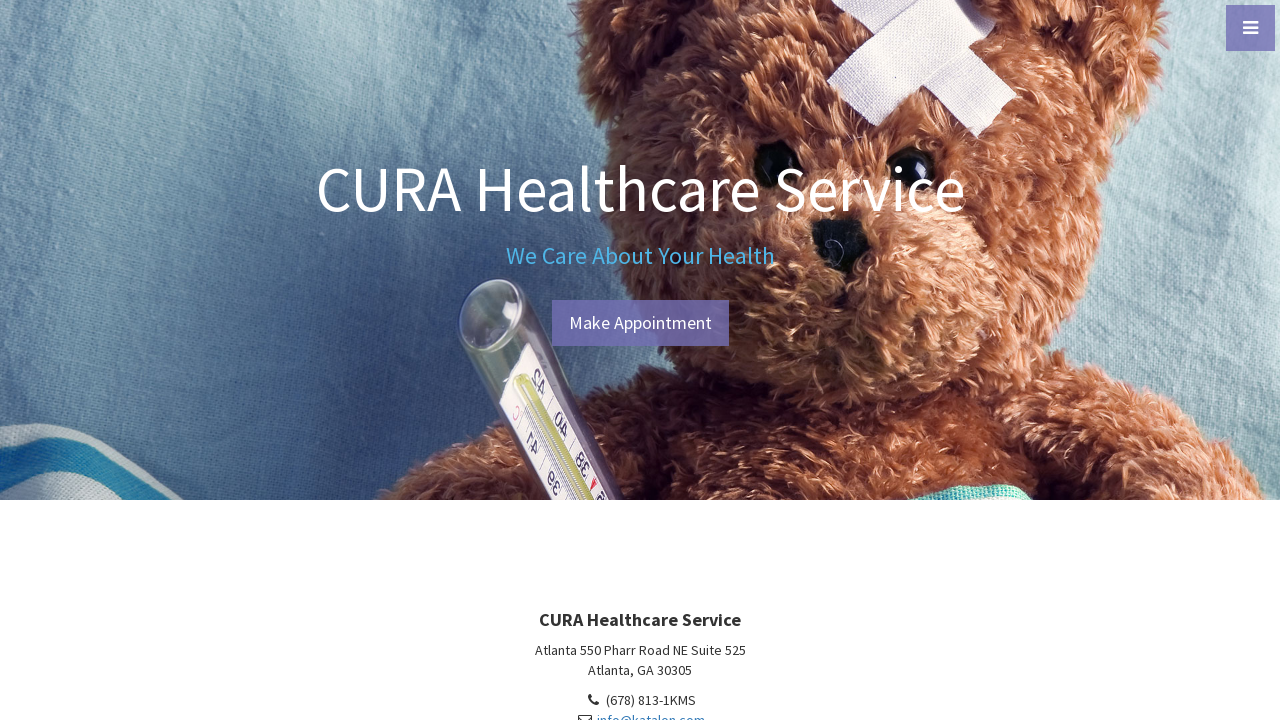

Clicked the 'Make Appointment' button on the CURA Healthcare Service homepage at (640, 323) on a:has-text('App')
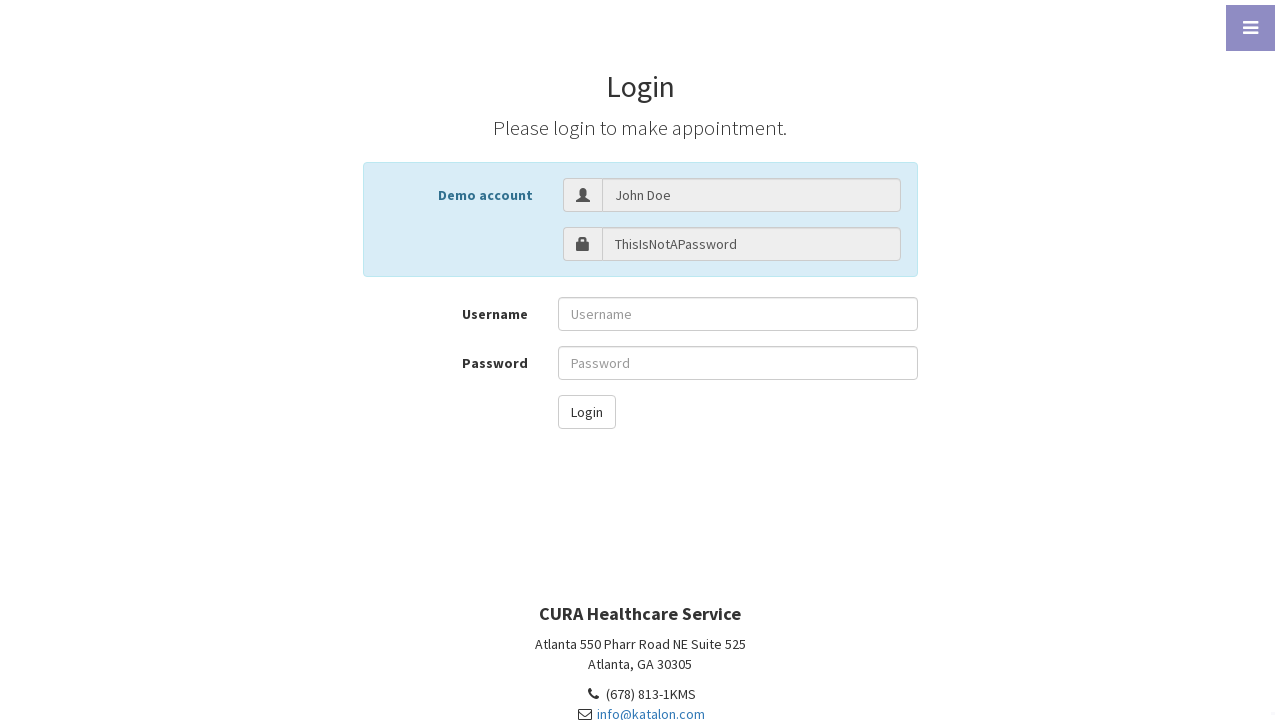

Waited for appointment page to fully load
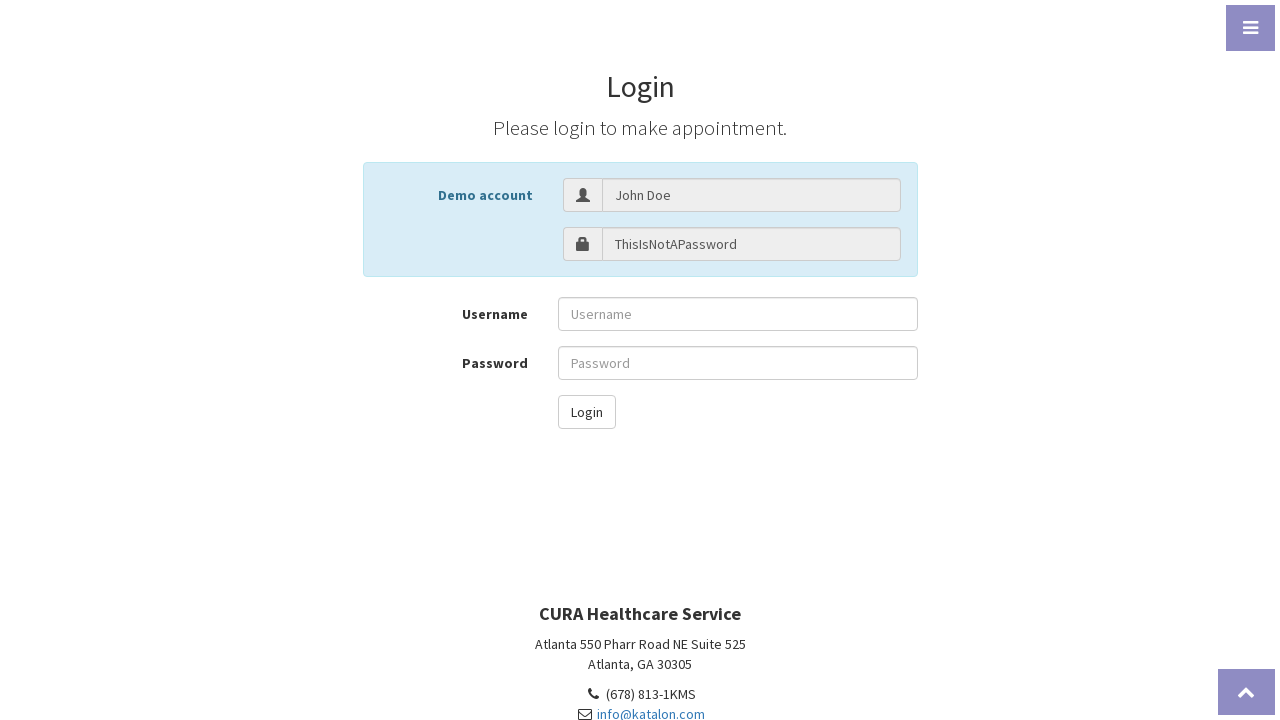

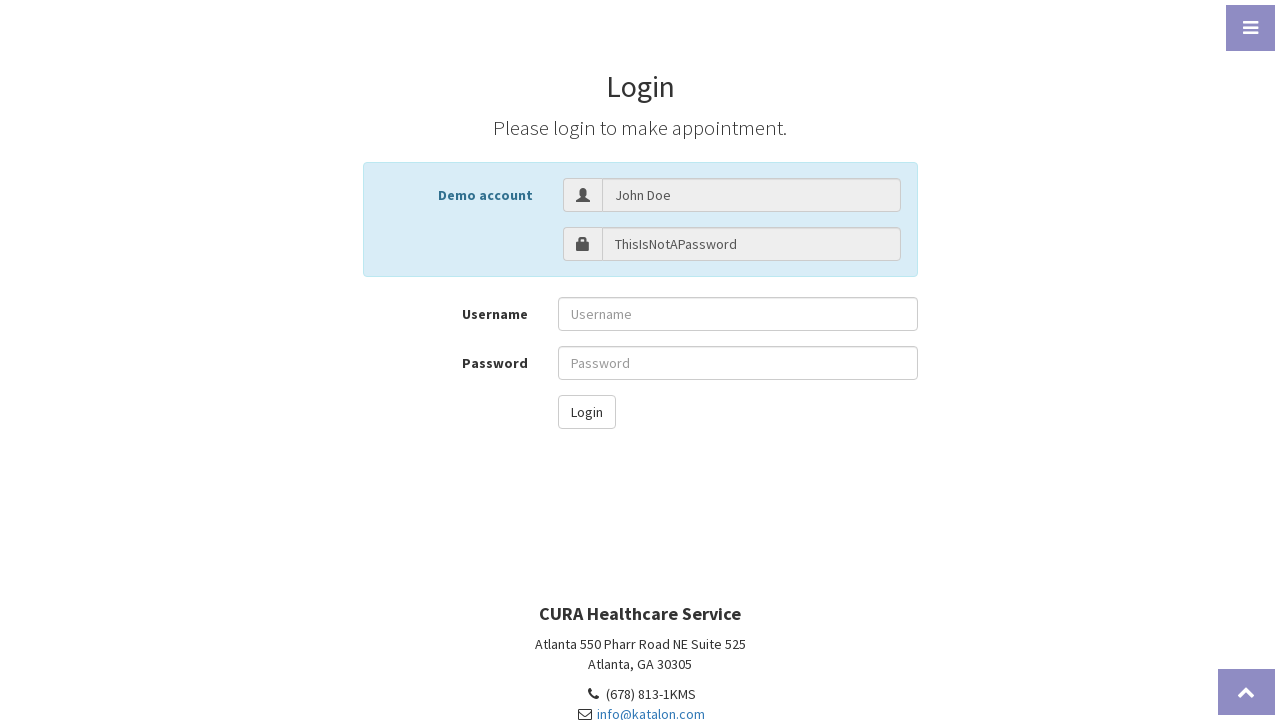